Tests dynamic loading functionality by clicking a Start button and waiting for hidden content to become visible

Starting URL: http://the-internet.herokuapp.com/dynamic_loading/1

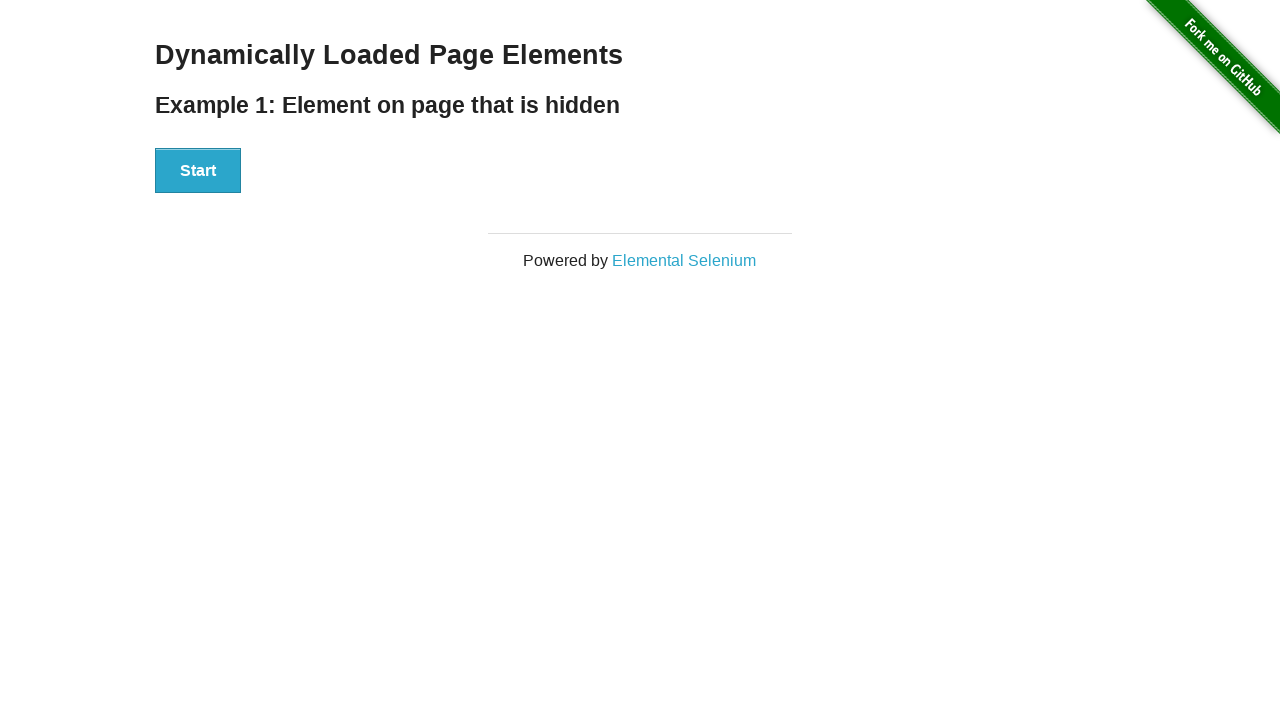

Clicked Start button to trigger dynamic loading at (198, 171) on xpath=//button[text()='Start']
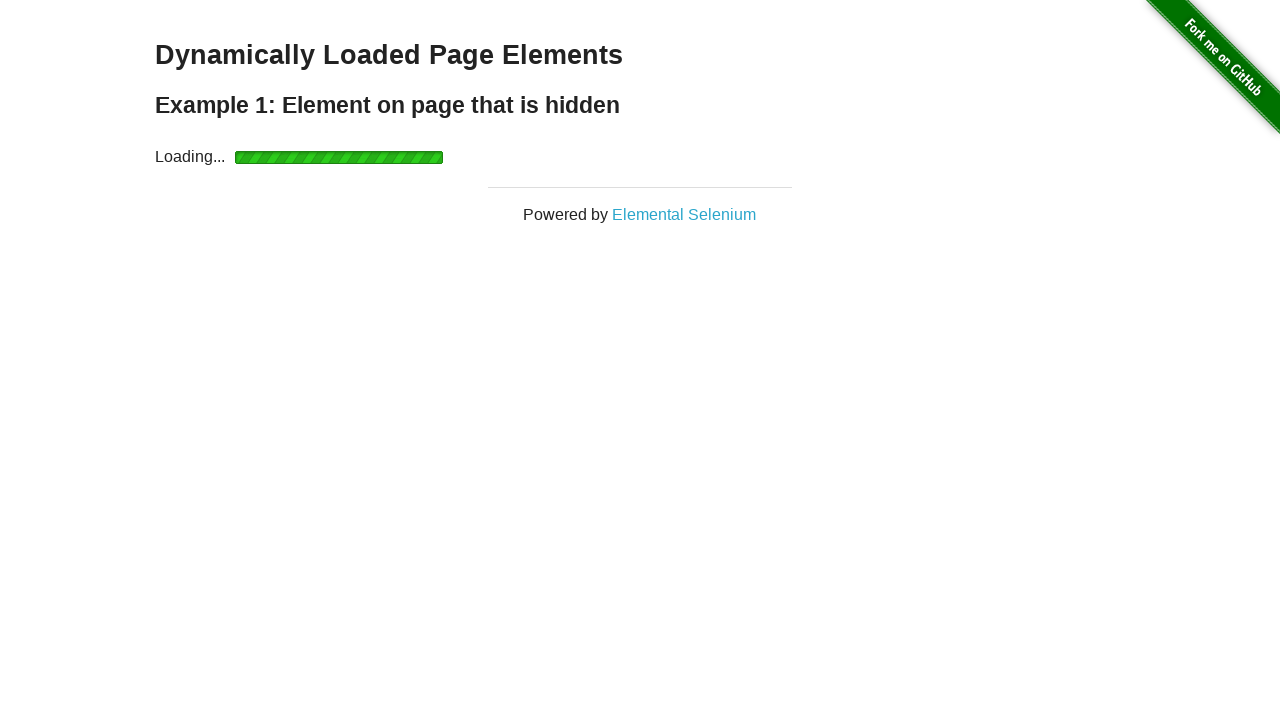

Waited for 'Hello World!' text to appear (up to 30 seconds)
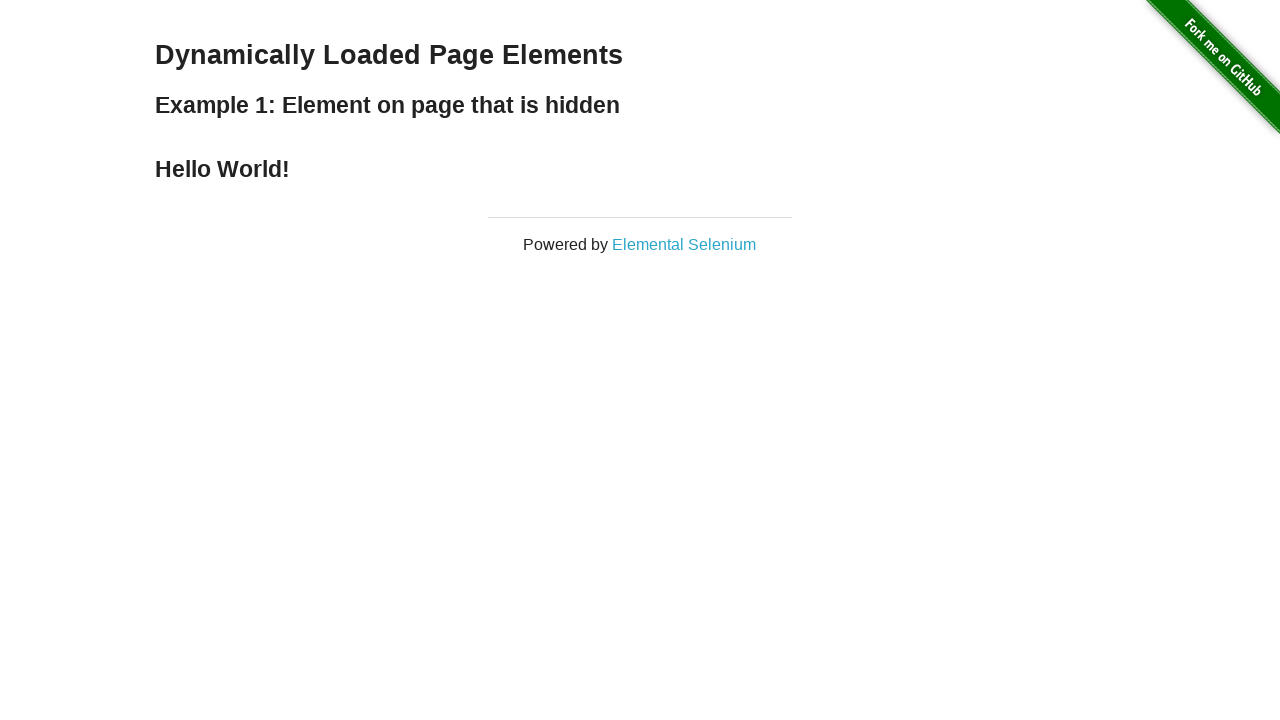

Located the 'Hello World!' element
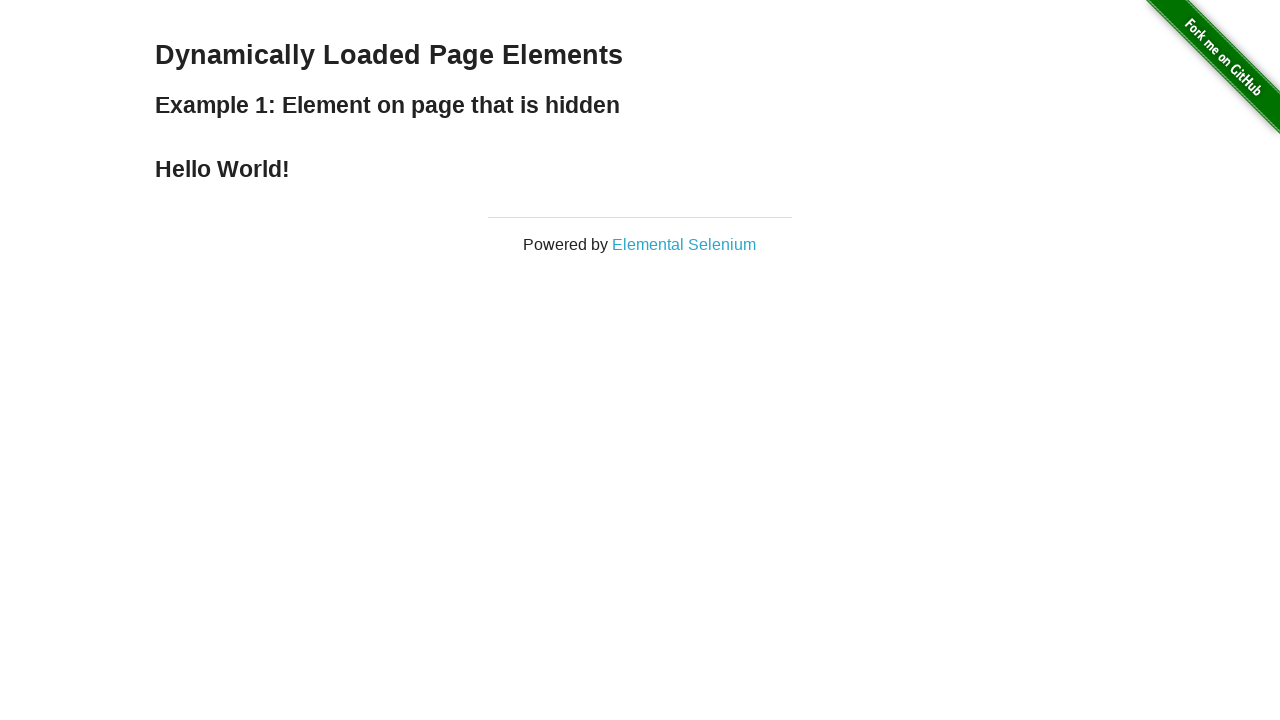

Verified that element contains 'Hello World!' text
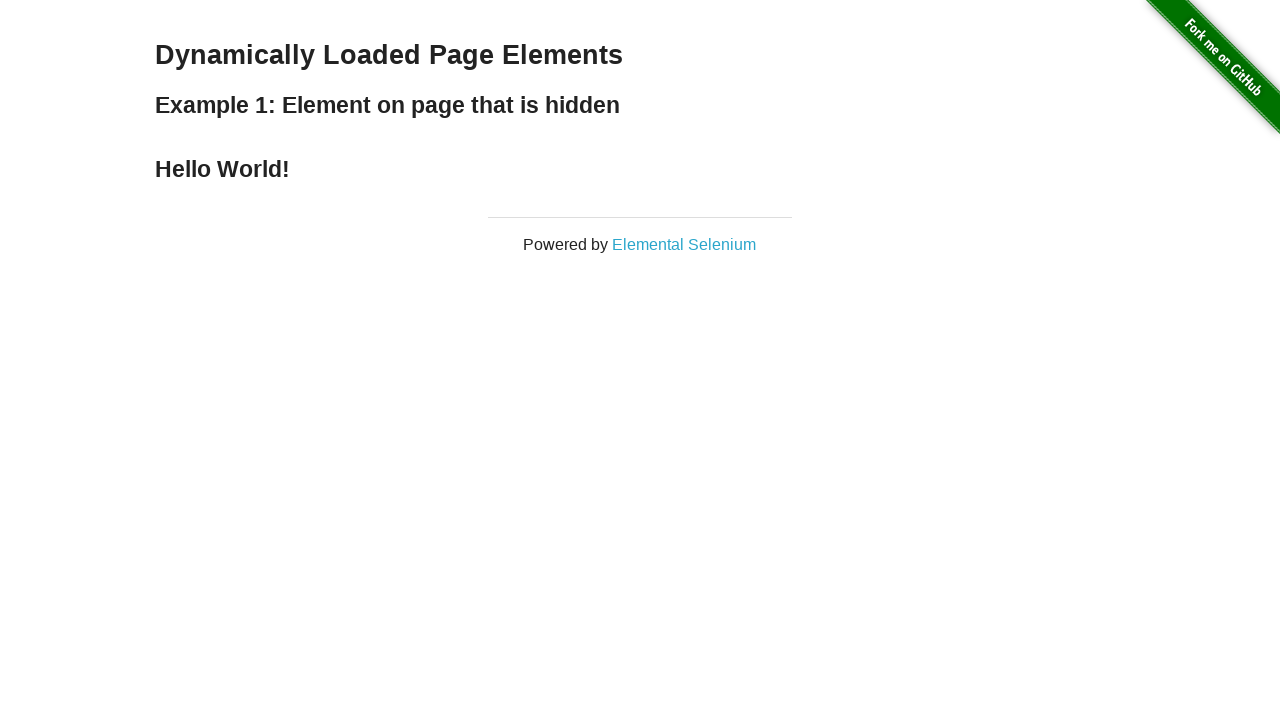

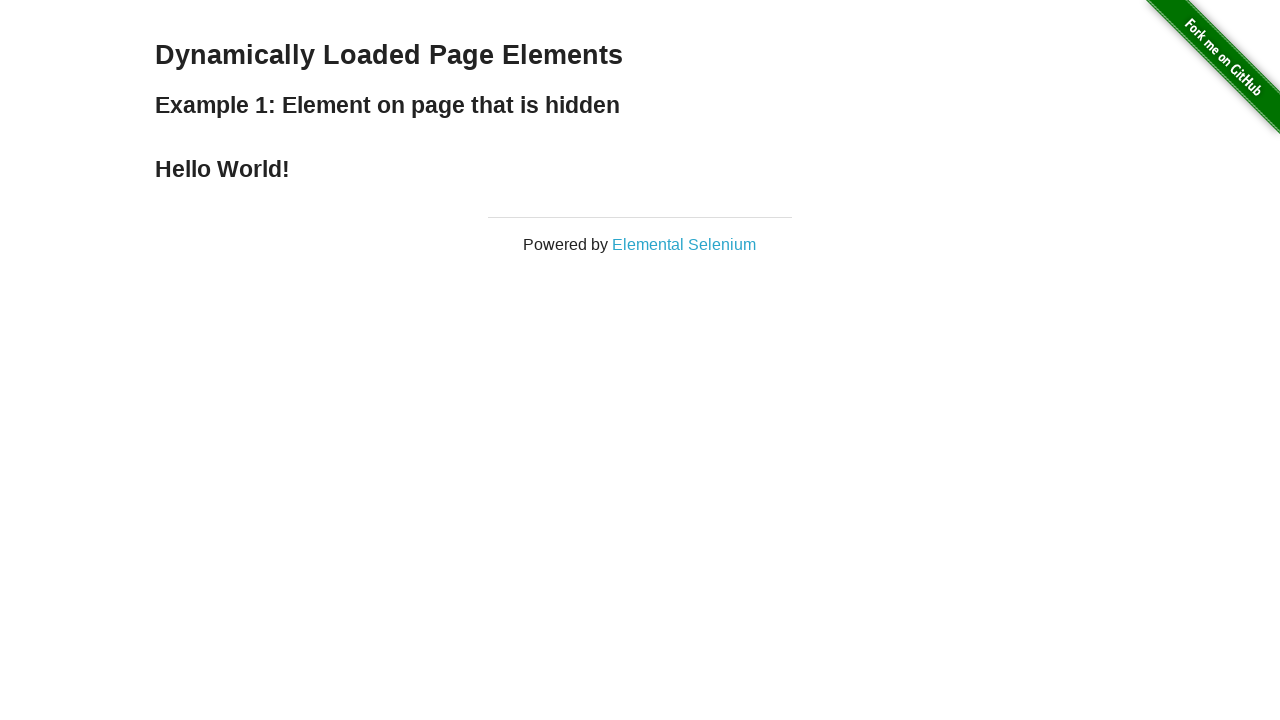